Waits for price to reach $100, books an item, then solves a mathematical challenge by calculating and submitting the result

Starting URL: http://suninjuly.github.io/explicit_wait2.html

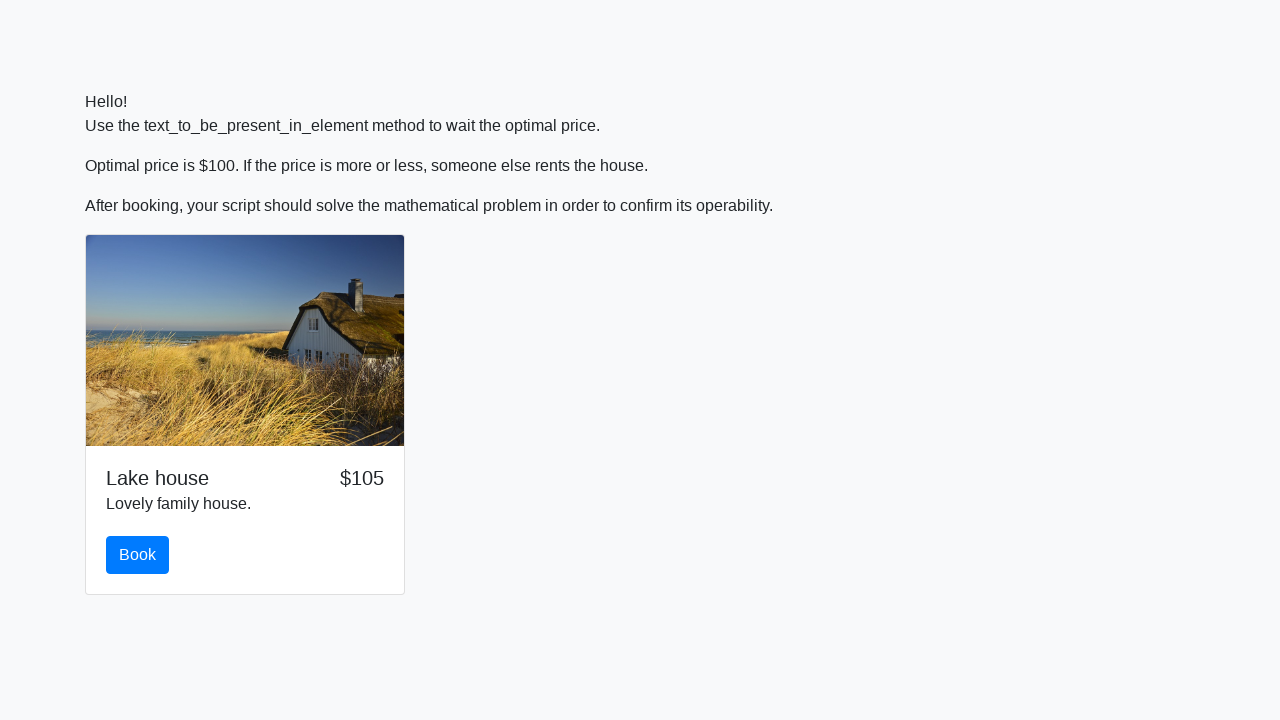

Waited for price to reach $100
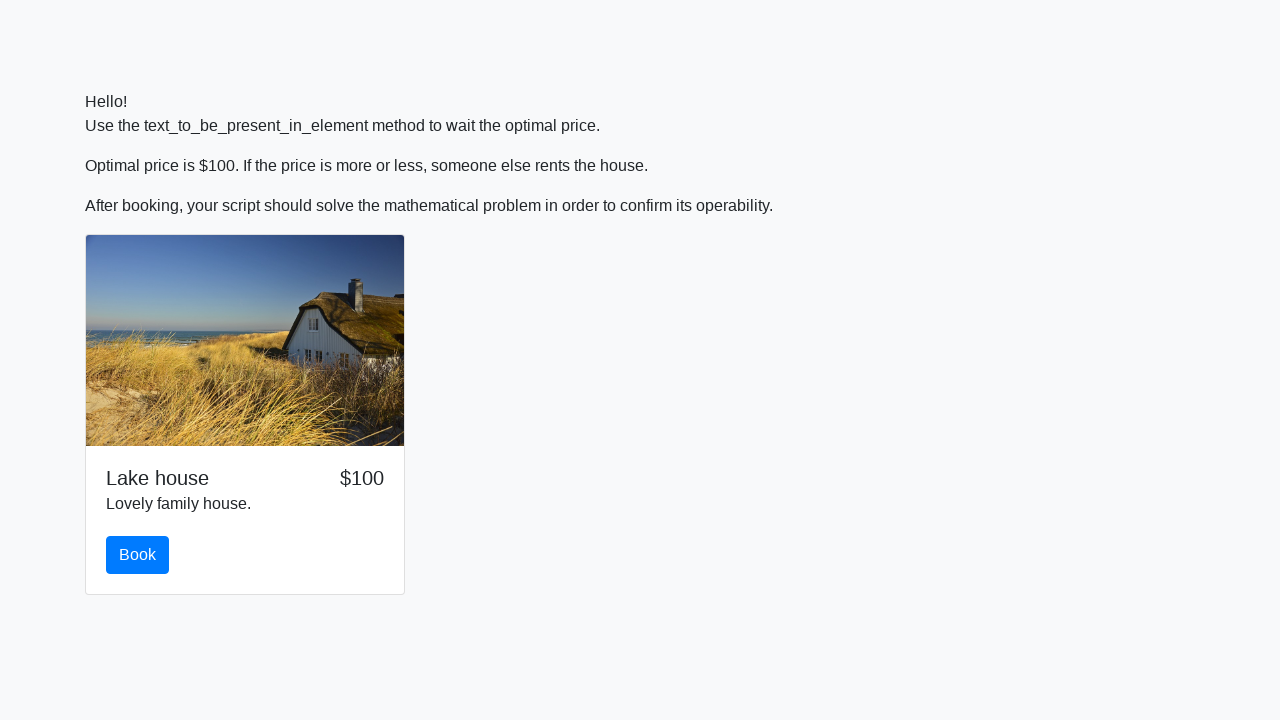

Clicked the book button at (138, 555) on #book
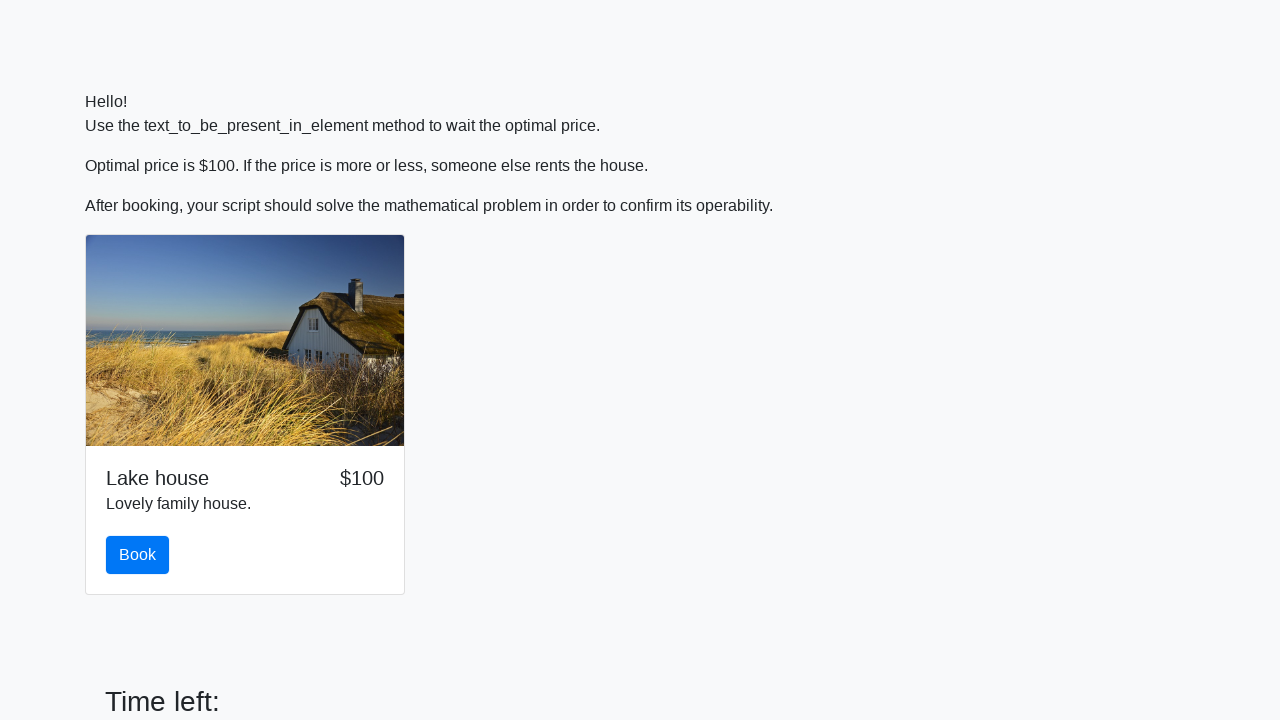

Retrieved input value: 574
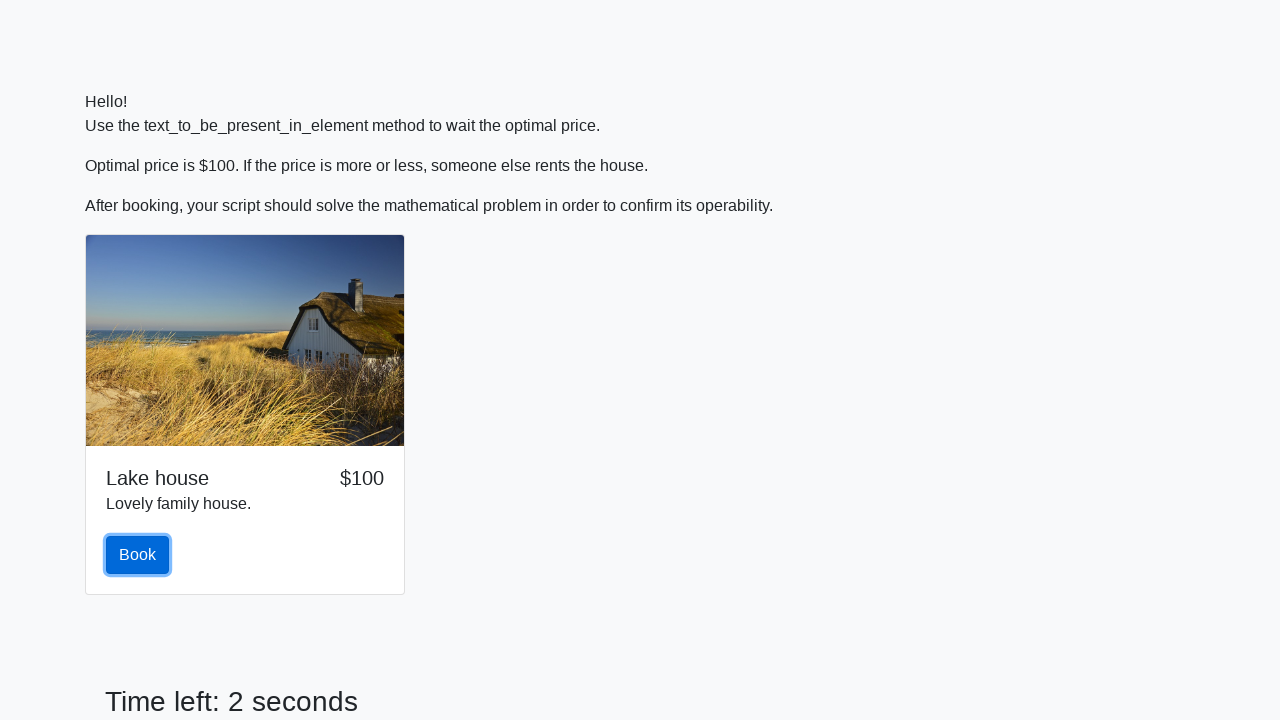

Calculated result using mathematical formula: 2.2496858051146016
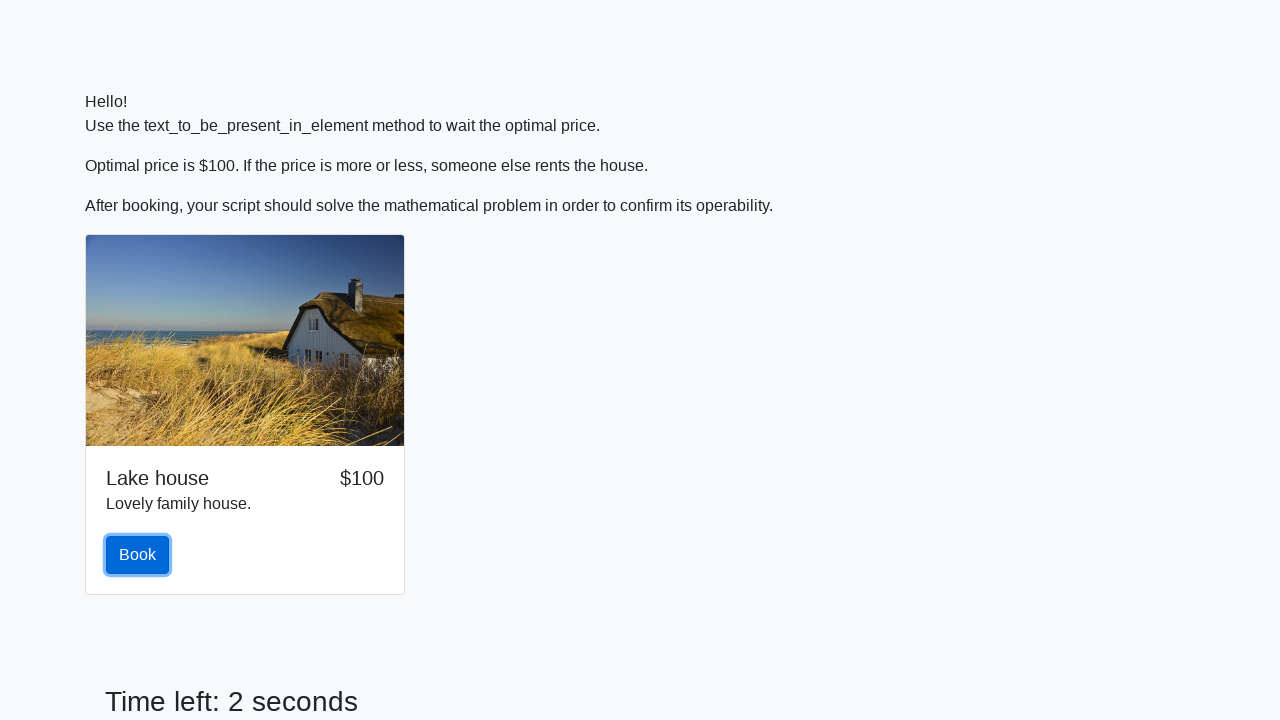

Filled answer field with calculated value on input#answer.form-control
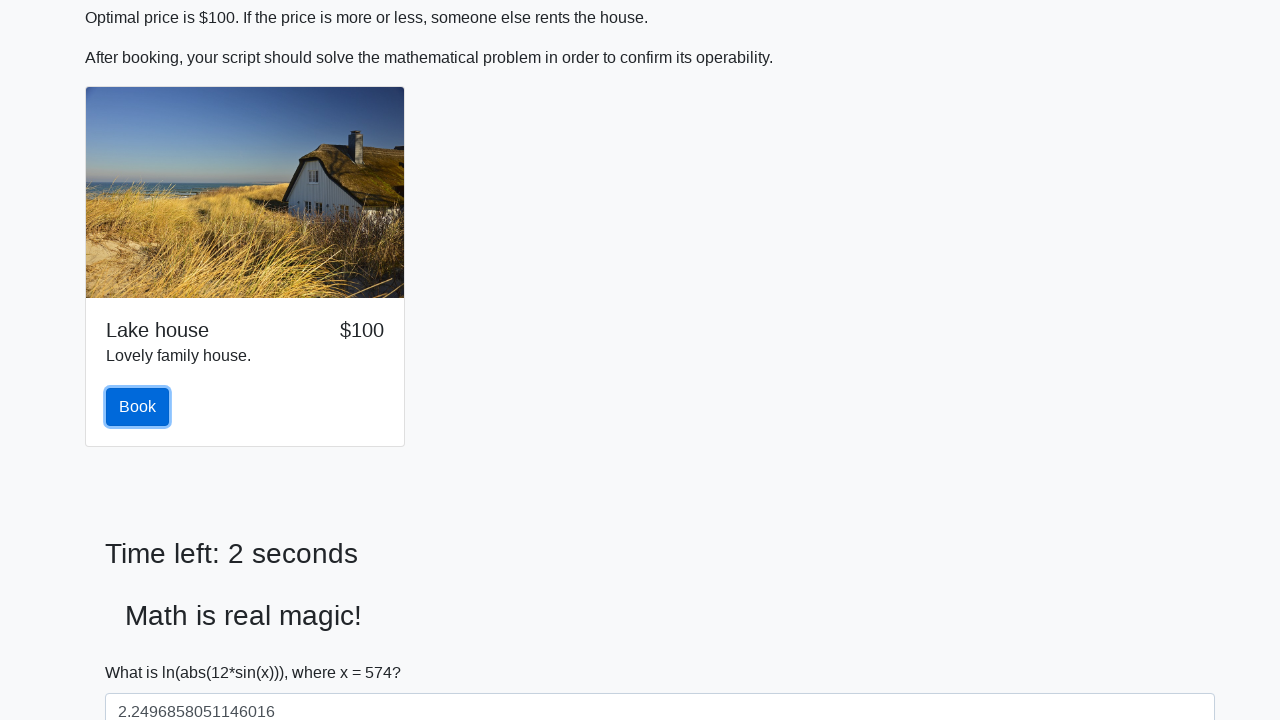

Scrolled down 100 pixels to reveal submit button
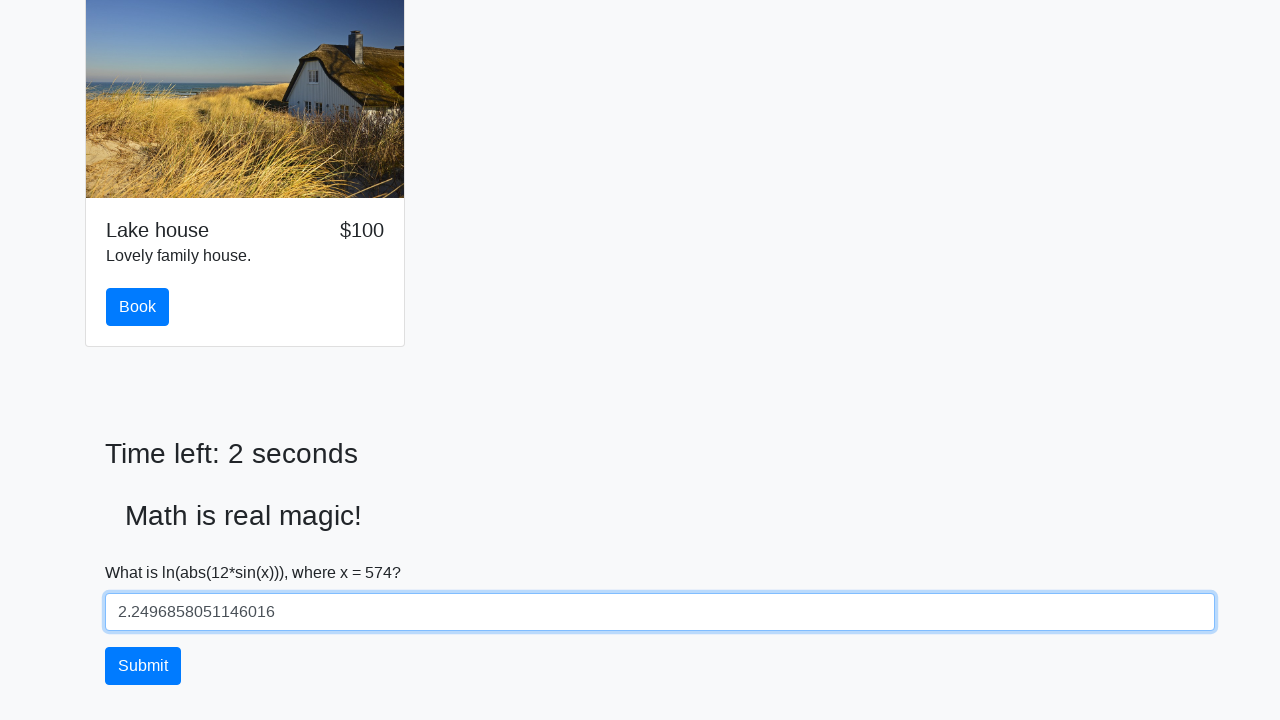

Clicked the solve button to submit the mathematical challenge at (143, 666) on button#solve.btn.btn-primary
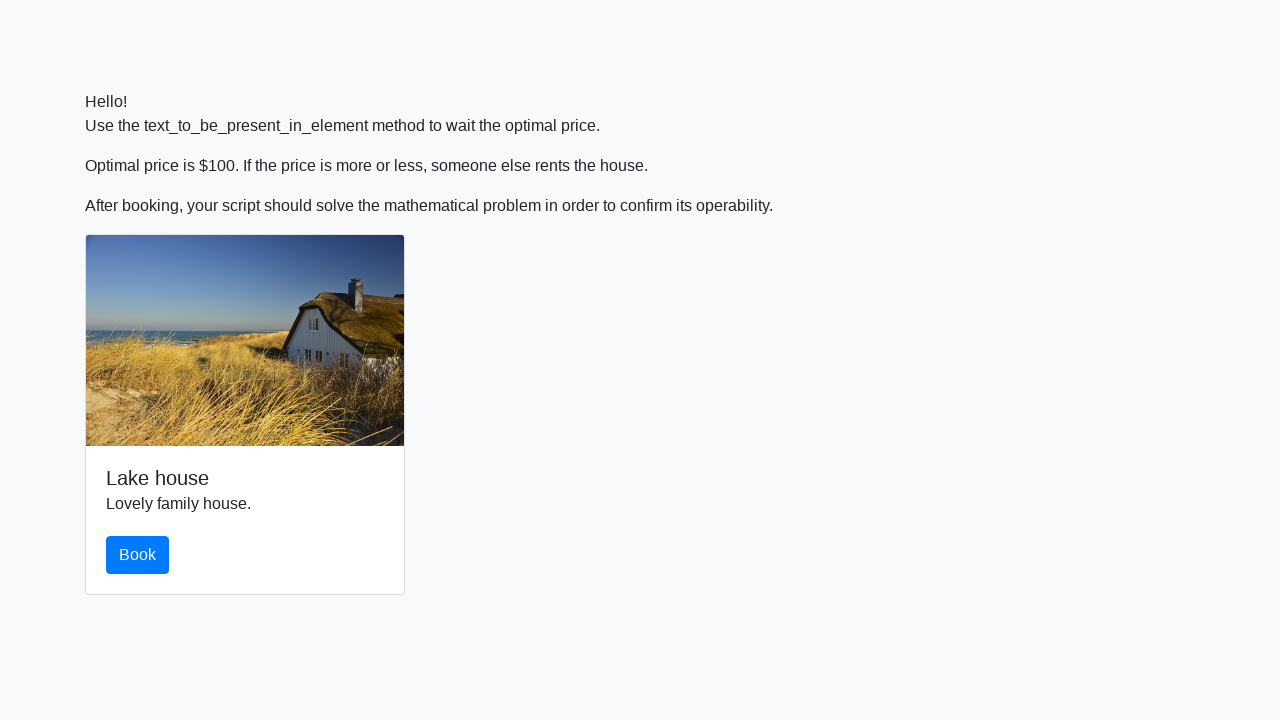

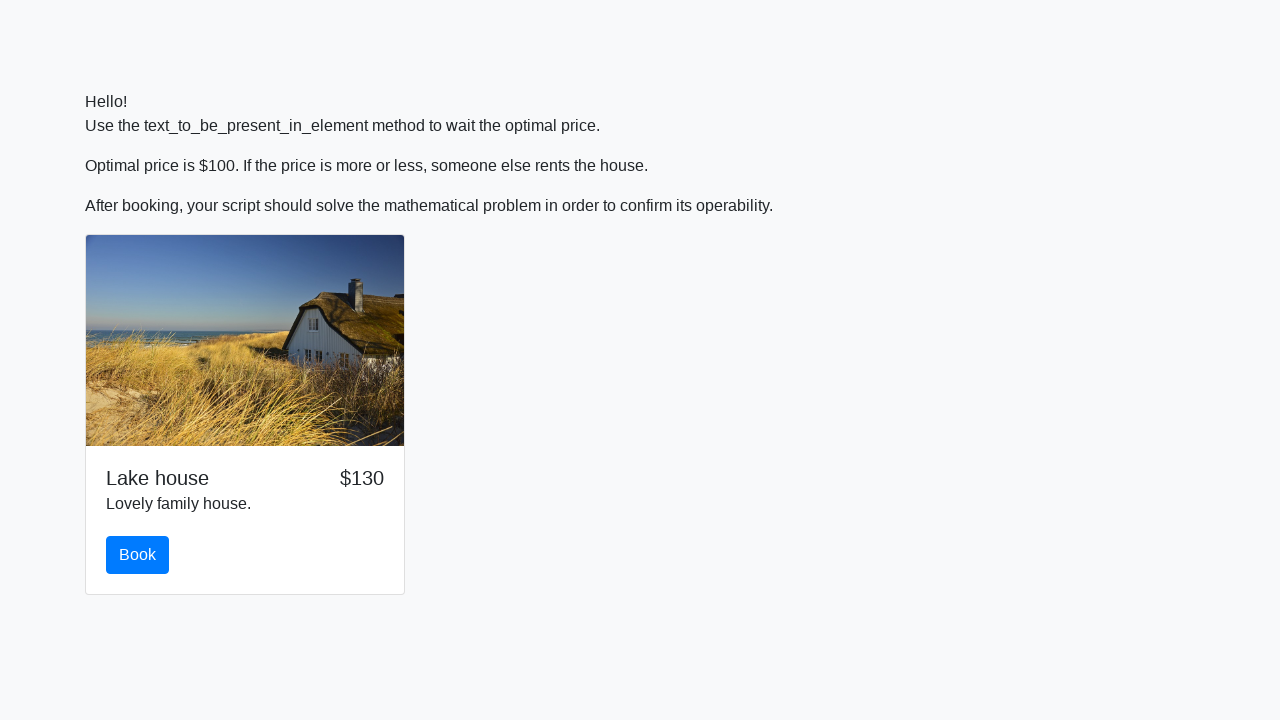